Tests alert handling functionality by hovering over a menu item, clicking a button to trigger an alert, and then accepting the alert

Starting URL: http://demo.automationtesting.in/Alerts.html

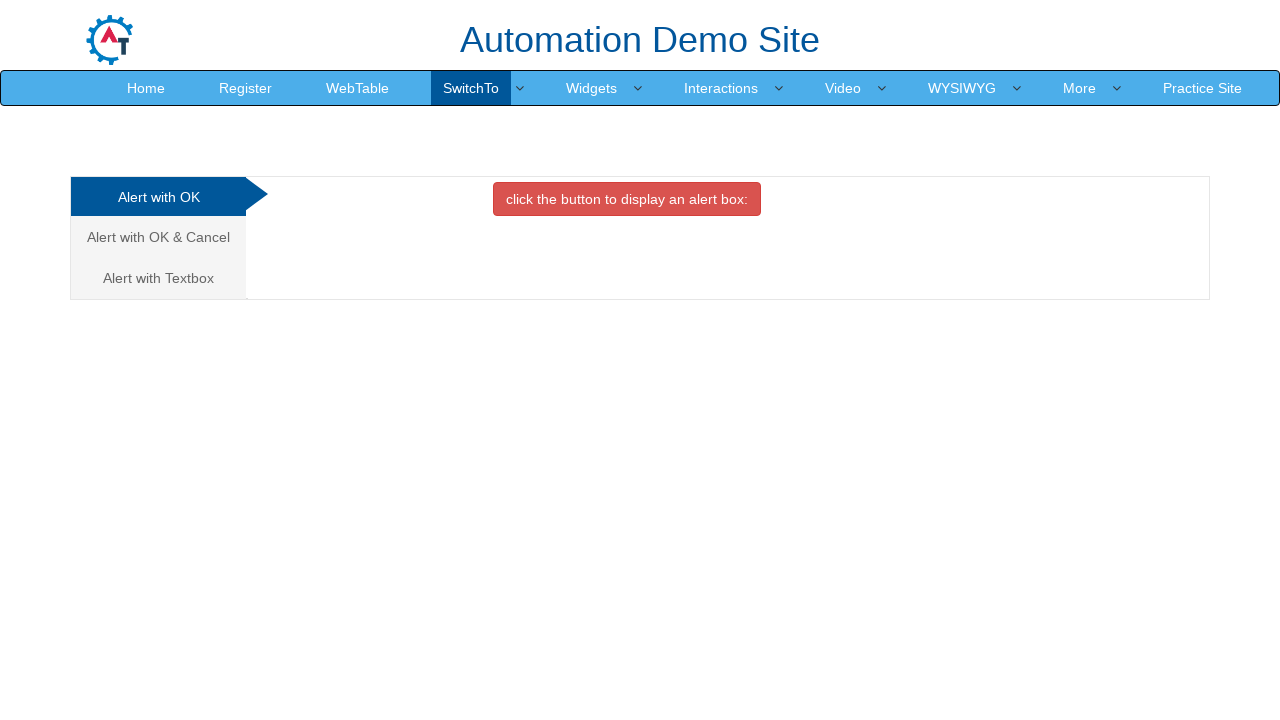

Hovered over SwitchTo menu item at (471, 88) on xpath=//a[text()='SwitchTo']
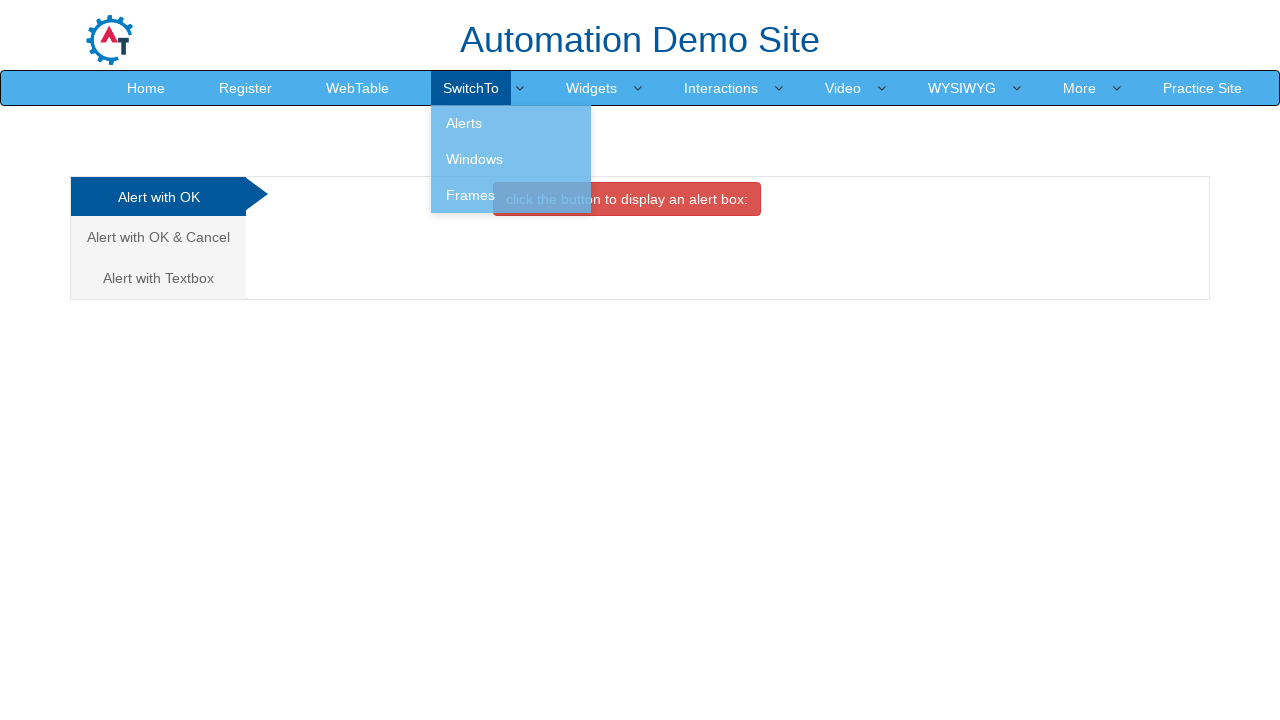

Clicked button to trigger alert at (627, 199) on xpath=//button[@class='btn btn-danger']
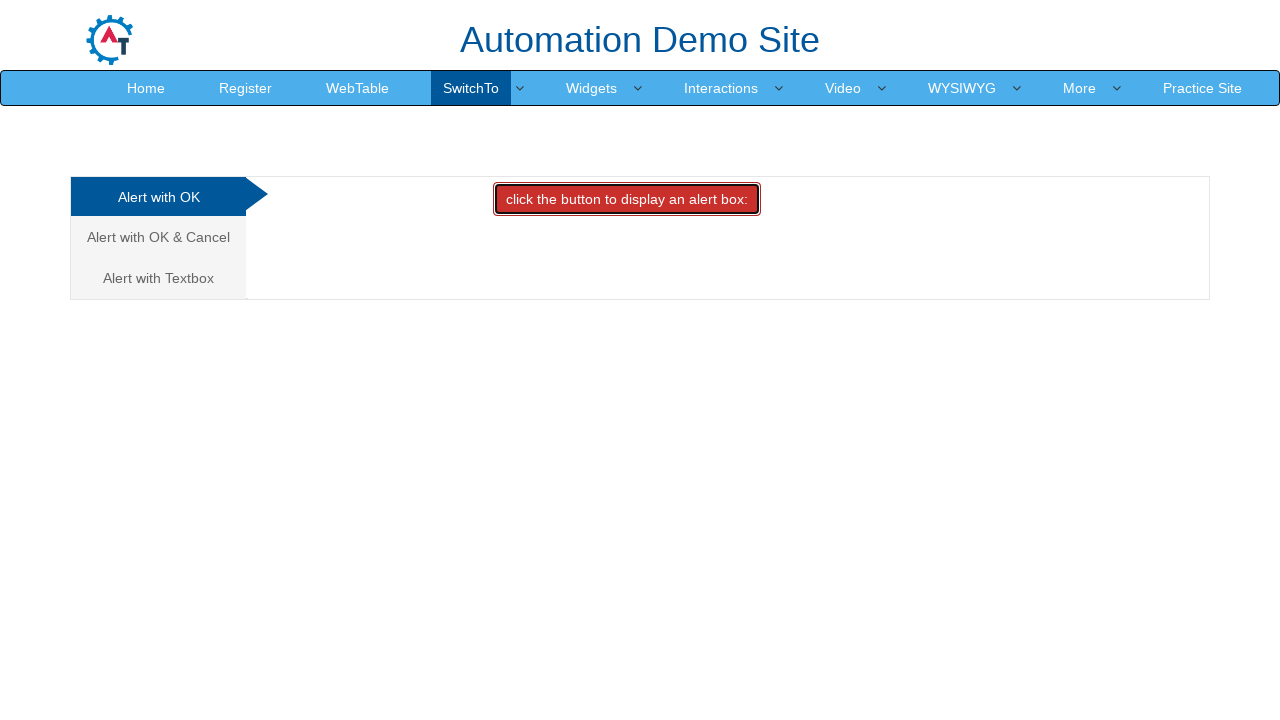

Accepted the alert dialog
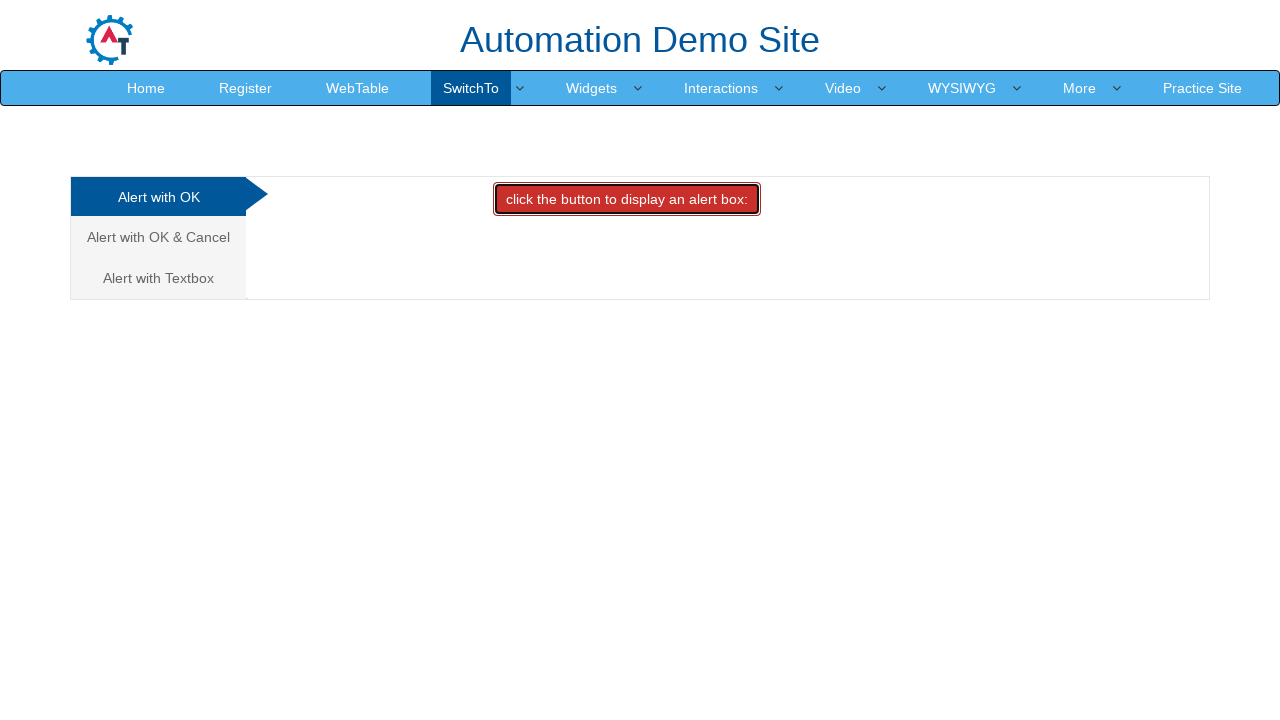

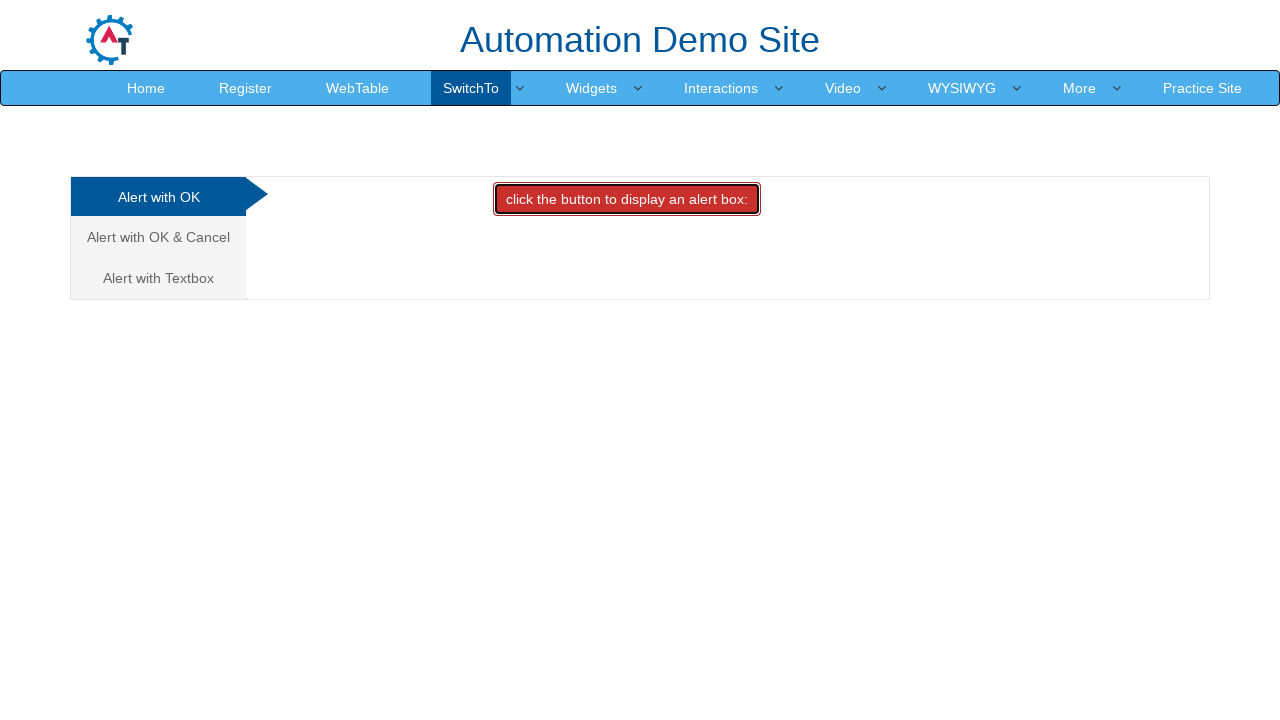